Opens the Flipkart homepage and waits for it to load.

Starting URL: https://www.flipkart.com/

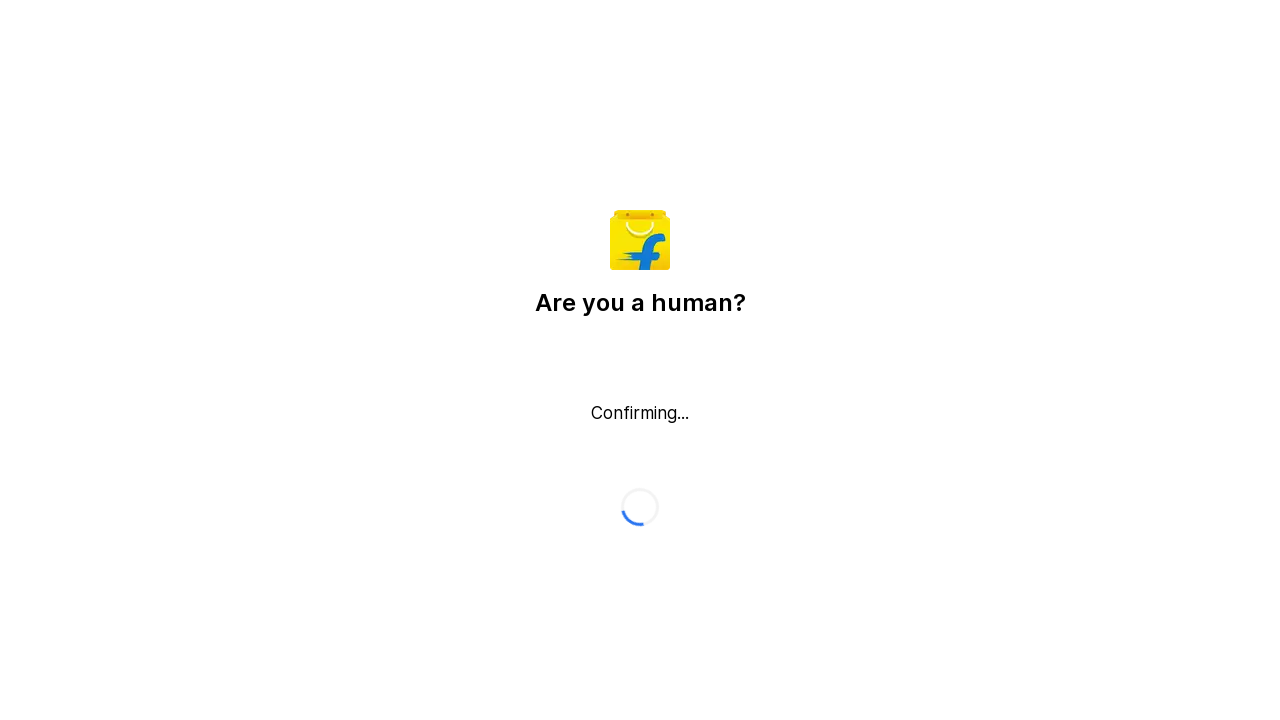

Flipkart homepage loaded and DOM content ready
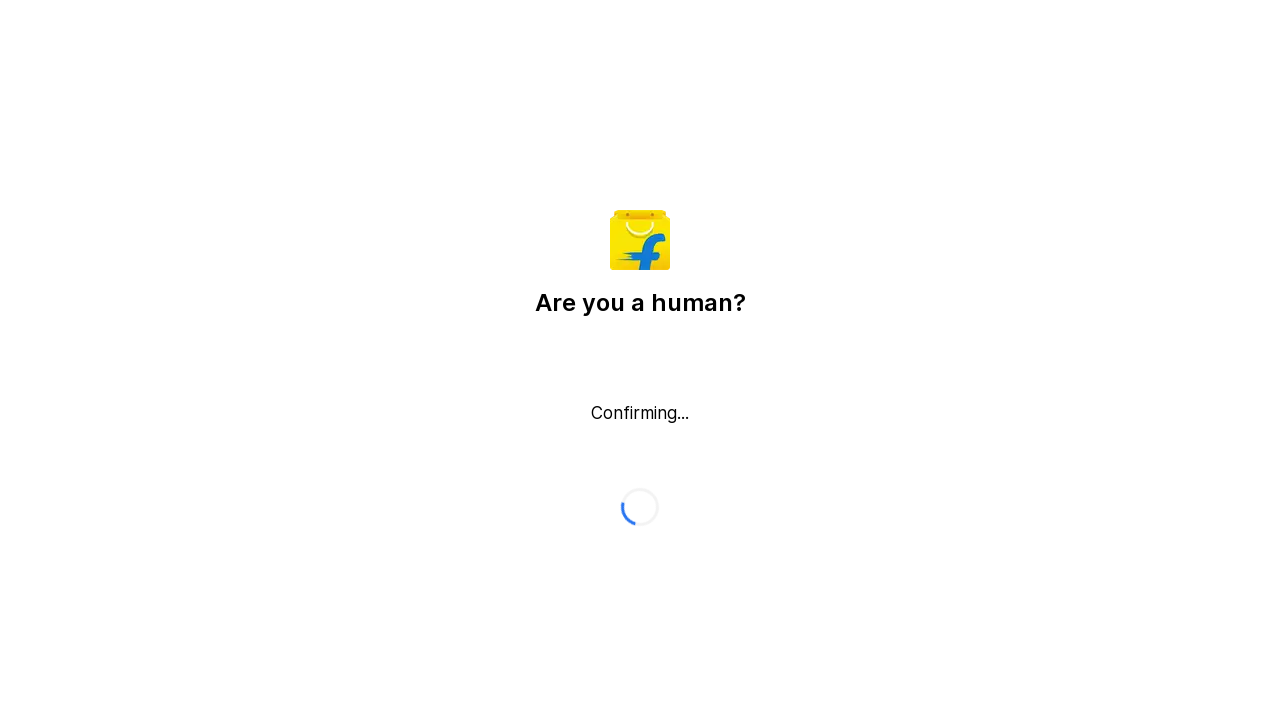

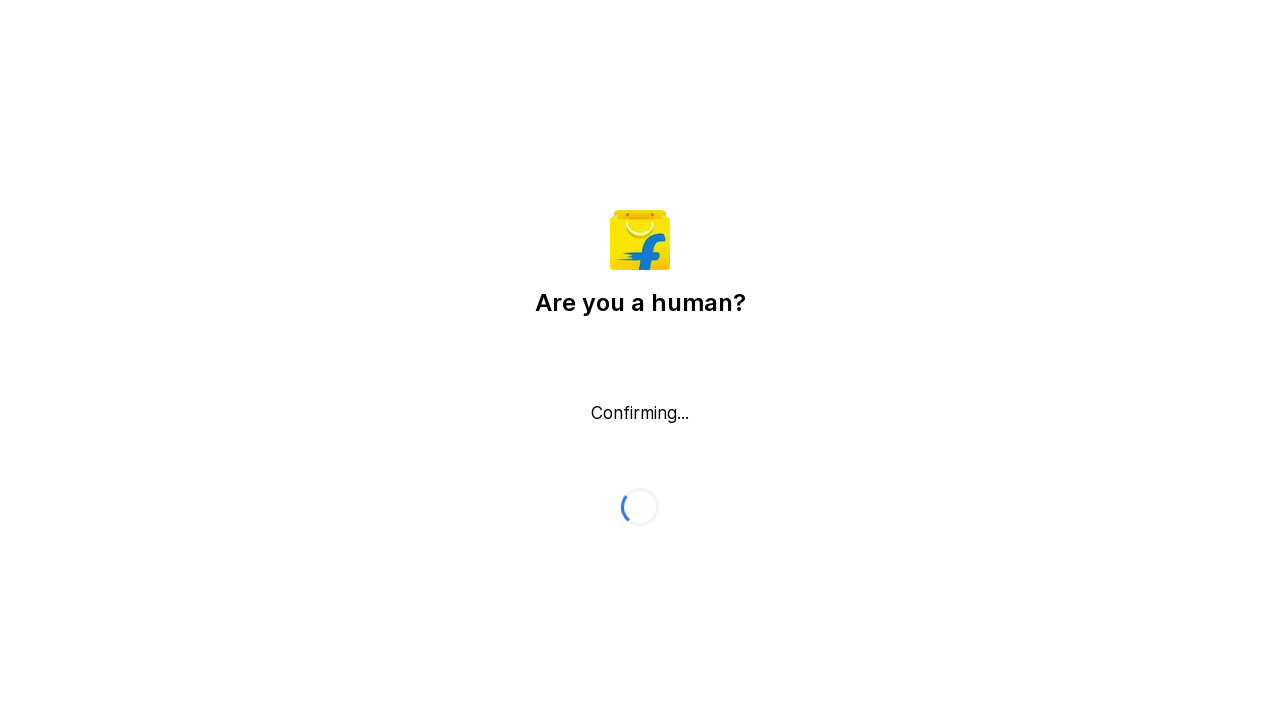